Tests the add/remove elements functionality by clicking the "Add Element" button 5 times and verifying that Delete buttons are created

Starting URL: https://the-internet.herokuapp.com/add_remove_elements/

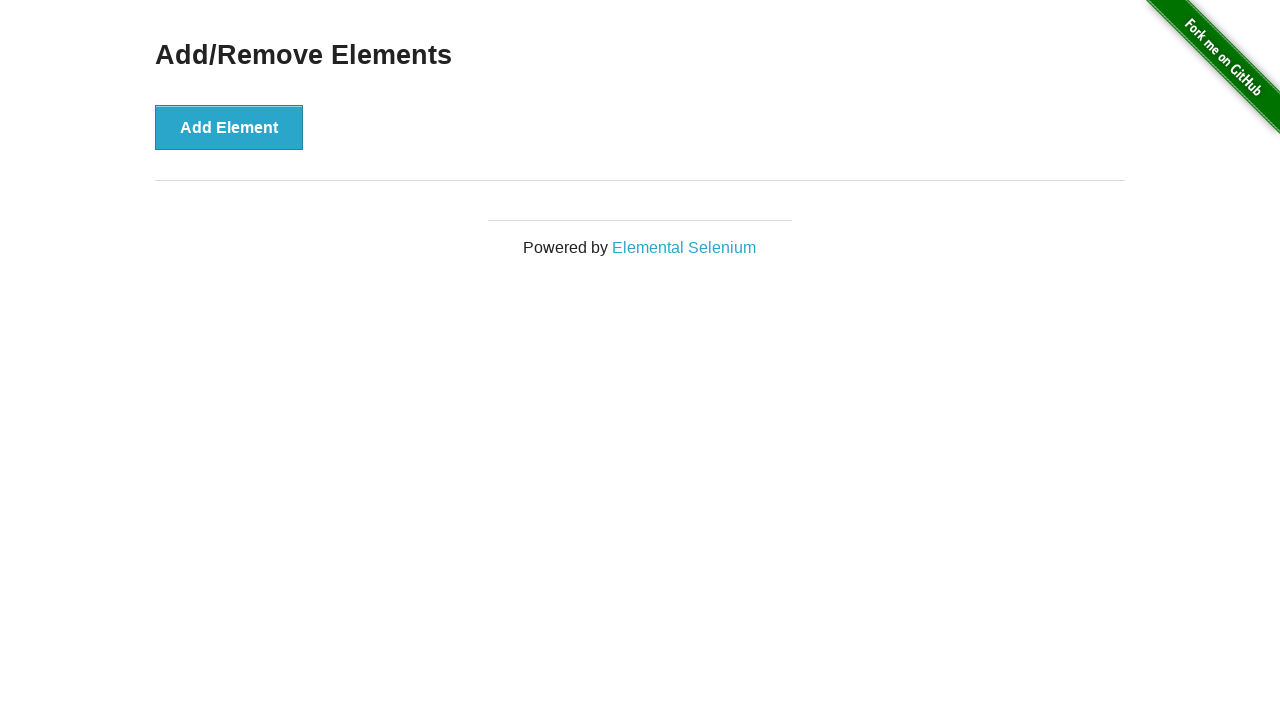

Clicked 'Add Element' button (iteration 1/5) at (229, 127) on xpath=//button[text()="Add Element"]
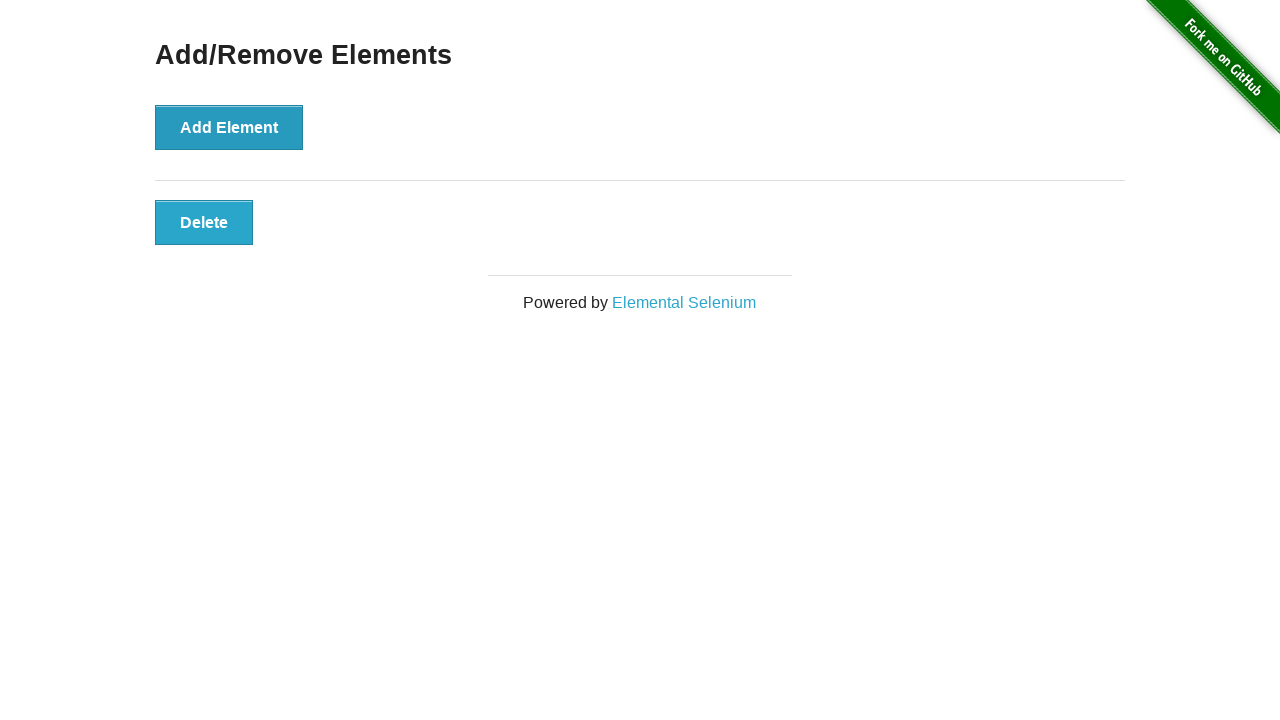

Clicked 'Add Element' button (iteration 2/5) at (229, 127) on xpath=//button[text()="Add Element"]
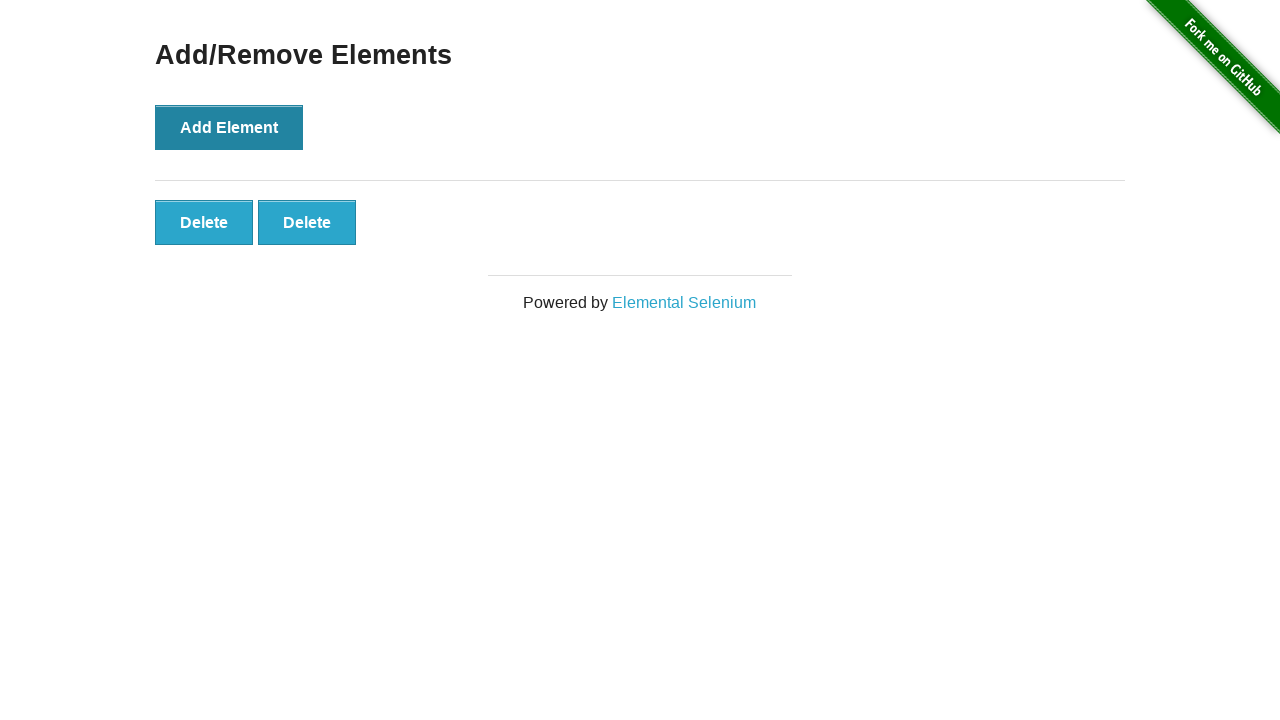

Clicked 'Add Element' button (iteration 3/5) at (229, 127) on xpath=//button[text()="Add Element"]
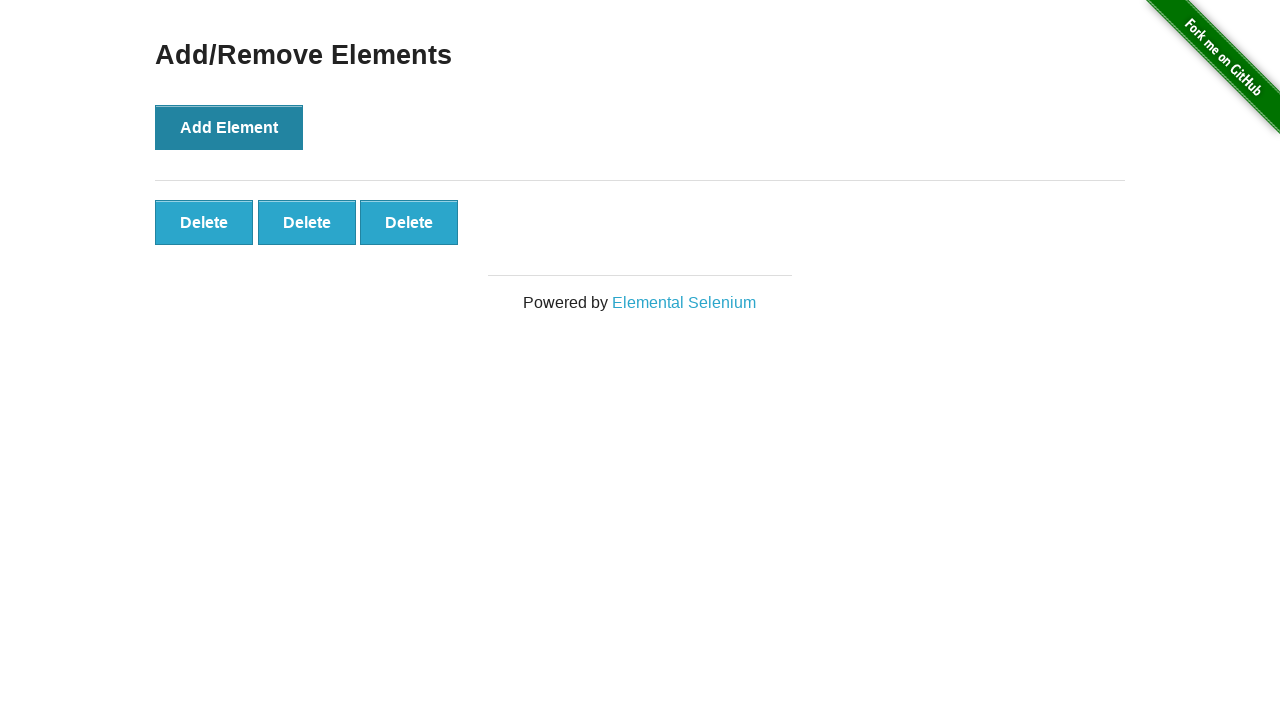

Clicked 'Add Element' button (iteration 4/5) at (229, 127) on xpath=//button[text()="Add Element"]
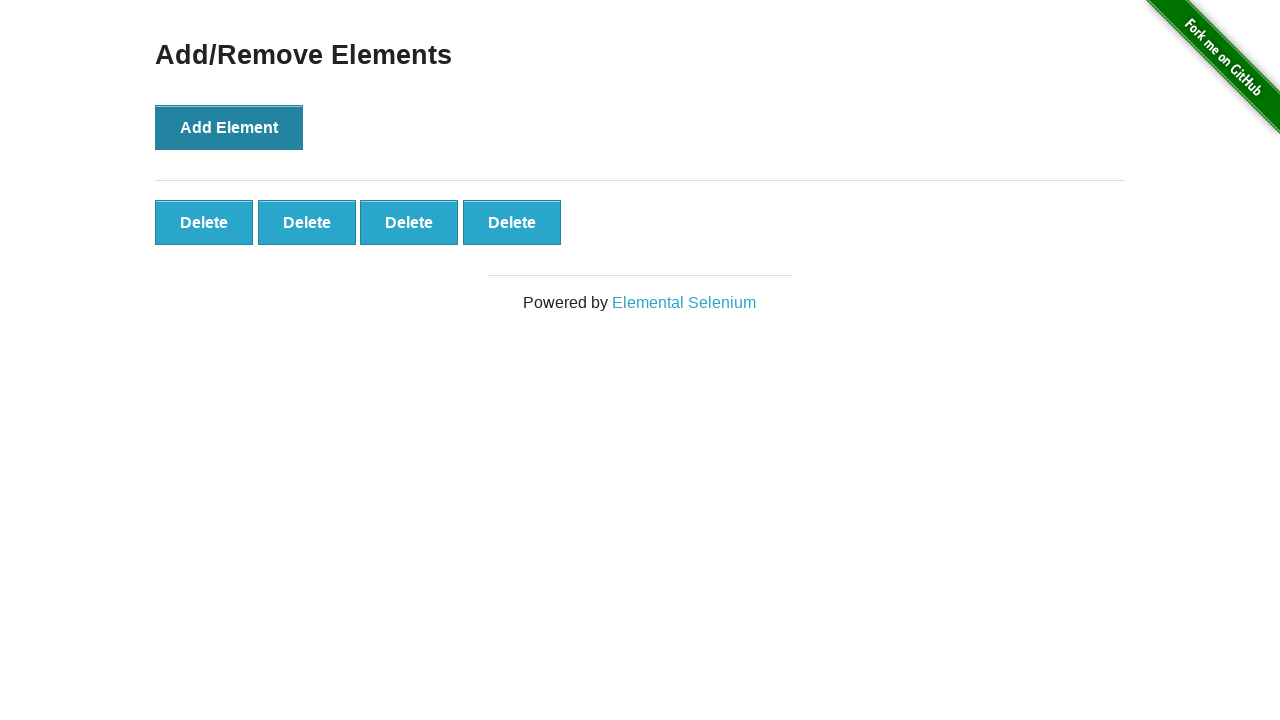

Clicked 'Add Element' button (iteration 5/5) at (229, 127) on xpath=//button[text()="Add Element"]
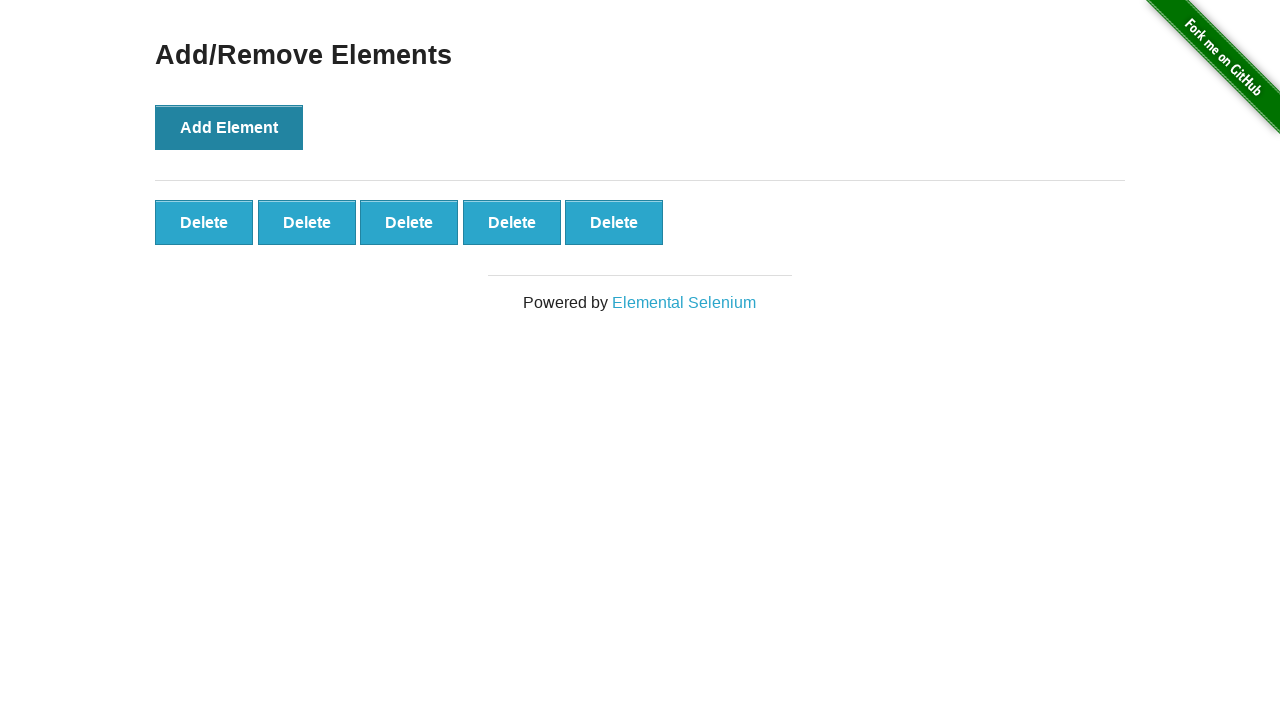

Located all Delete buttons on the page
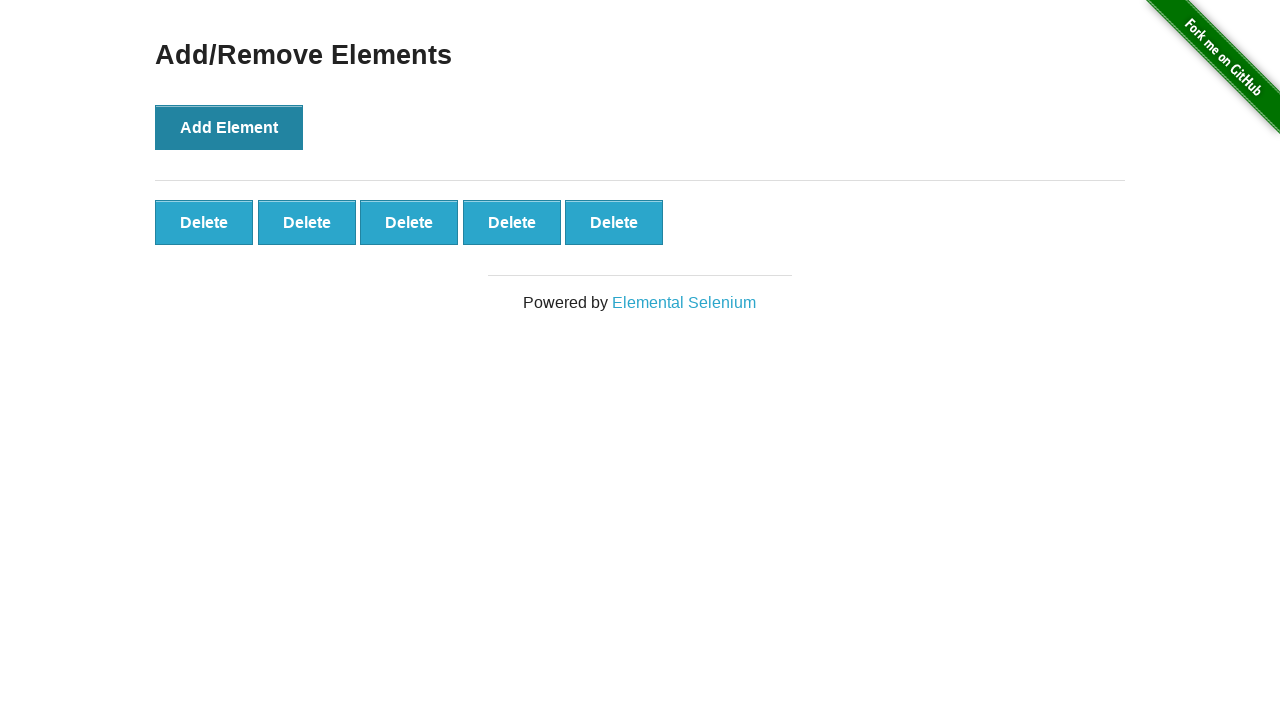

Counted Delete buttons: 5 found
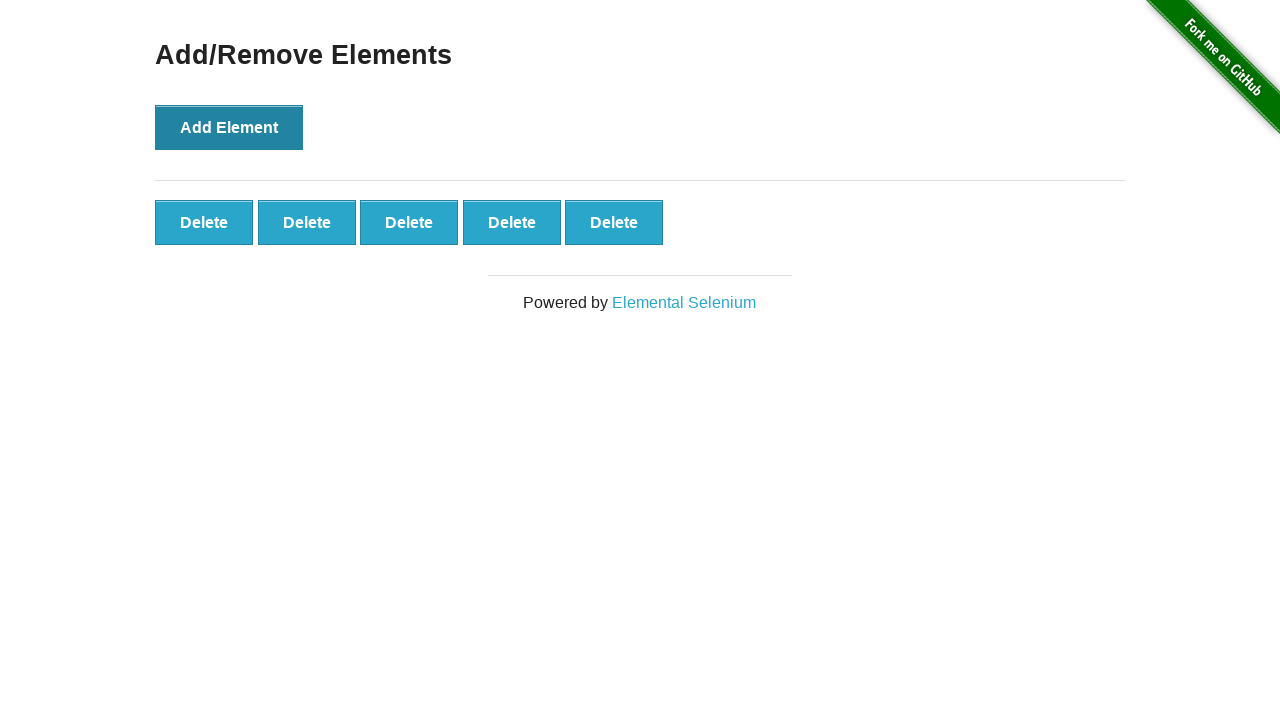

Assertion passed: 5 Delete buttons confirmed
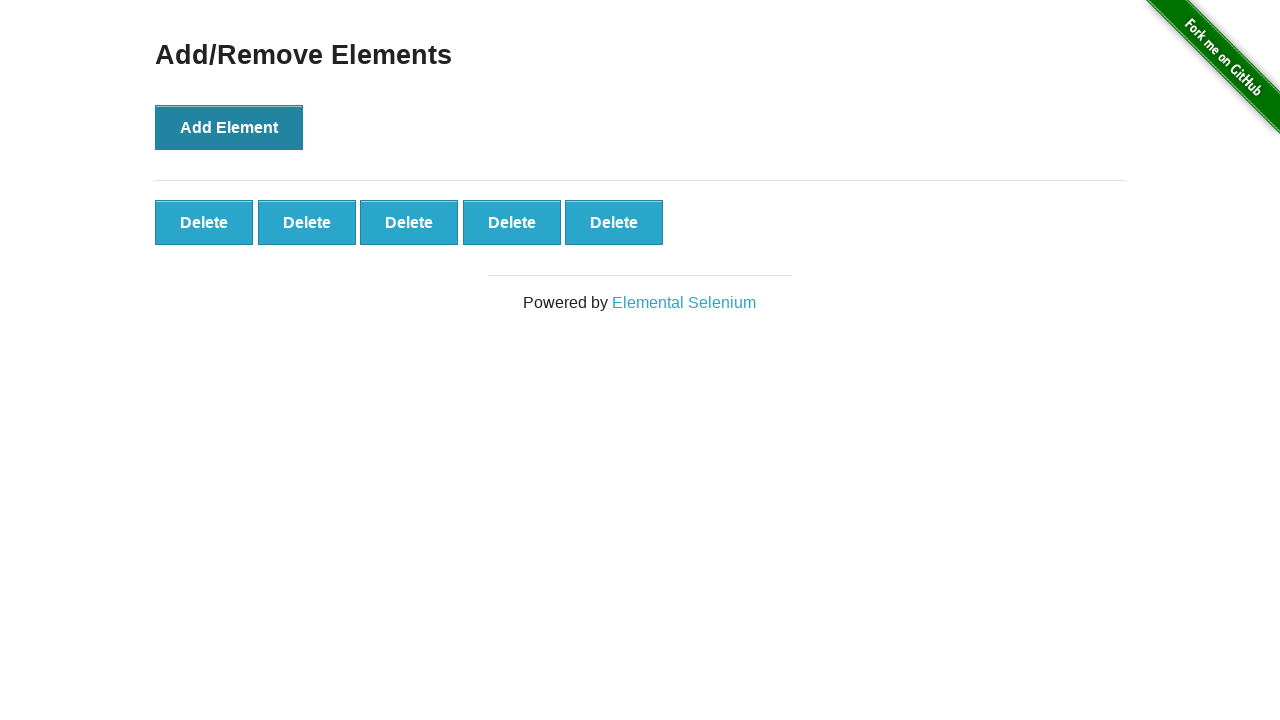

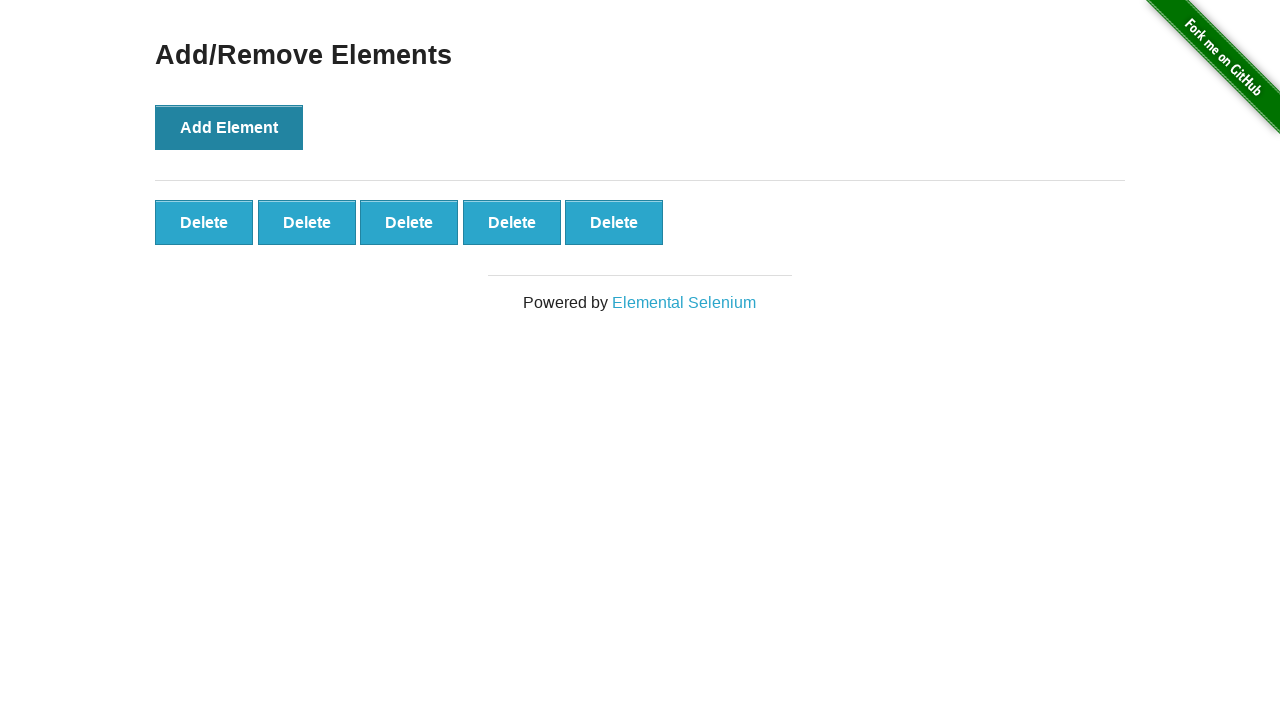